Tests the "Get started" link by clicking it and verifying the Installation heading appears

Starting URL: https://playwright.dev/

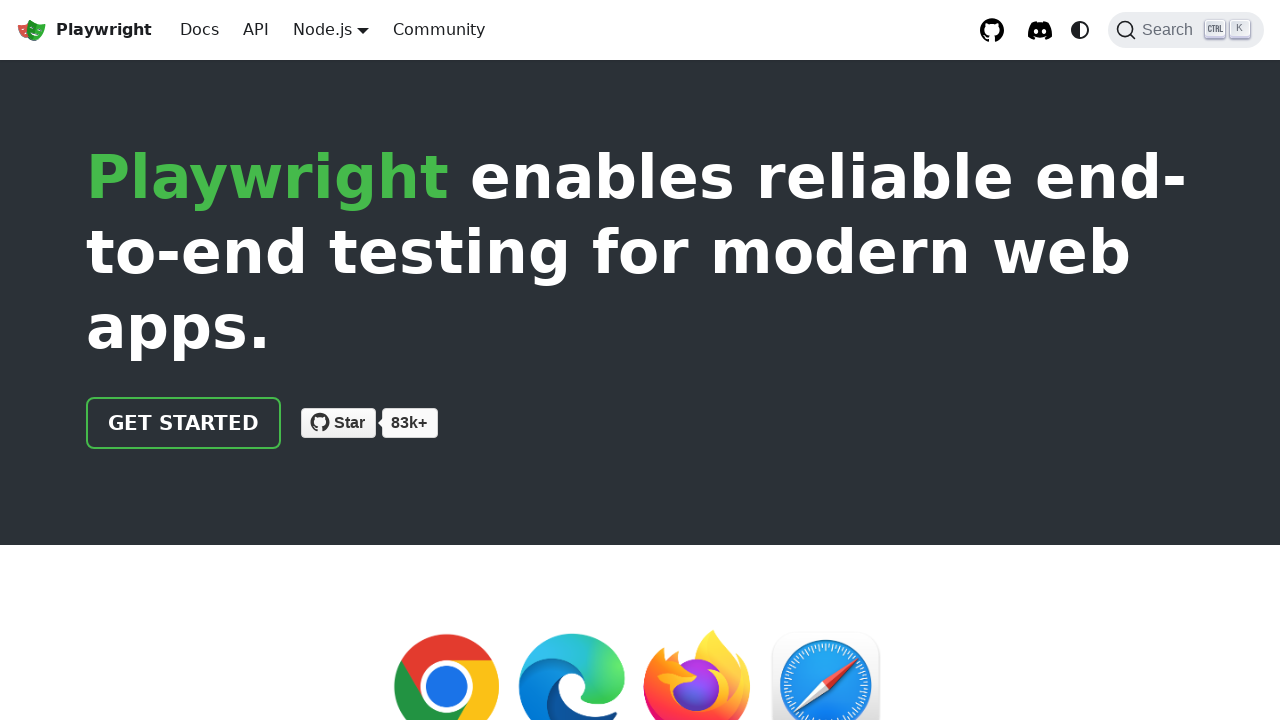

Clicked the 'Get started' link at (184, 423) on internal:role=link[name="Get started"i]
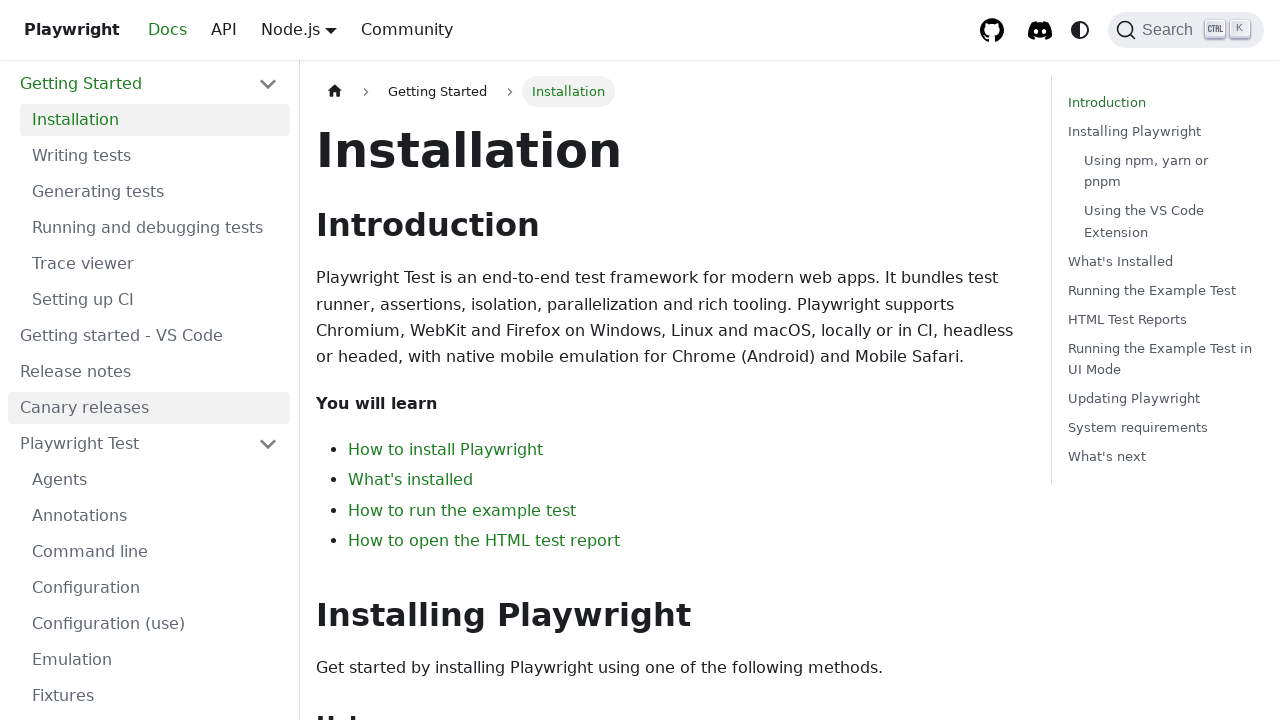

Installation heading appeared on the page
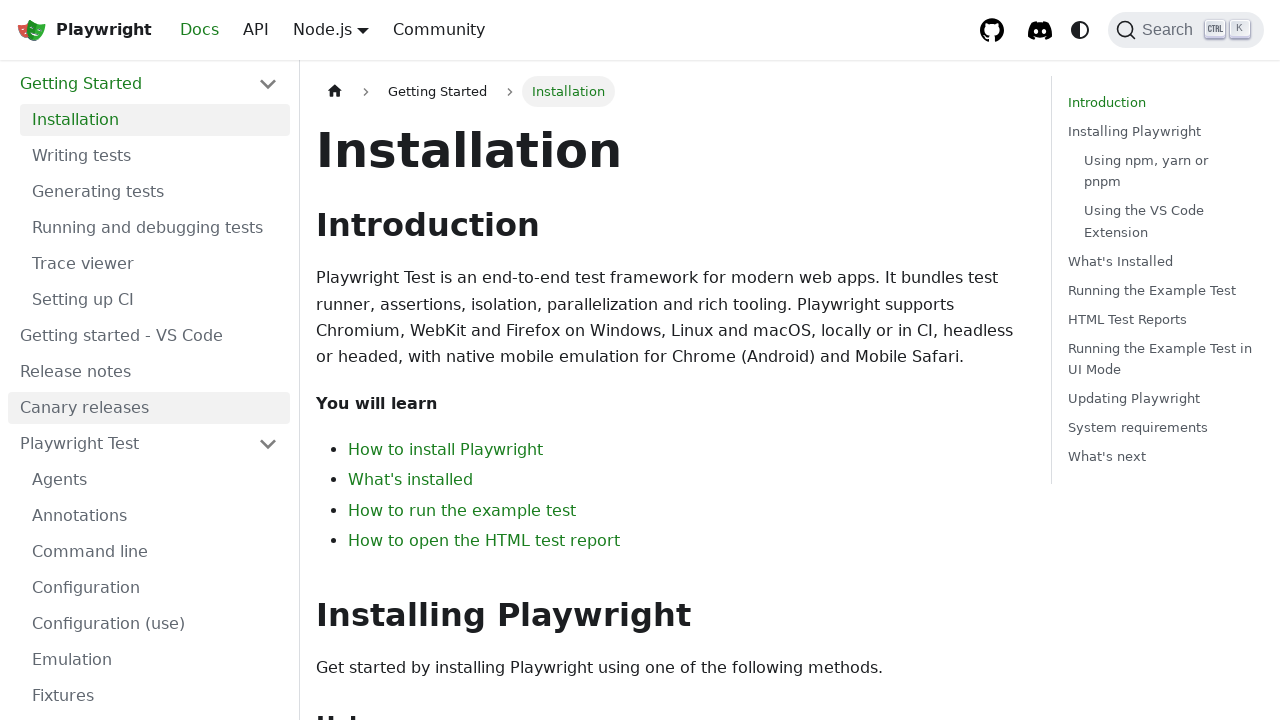

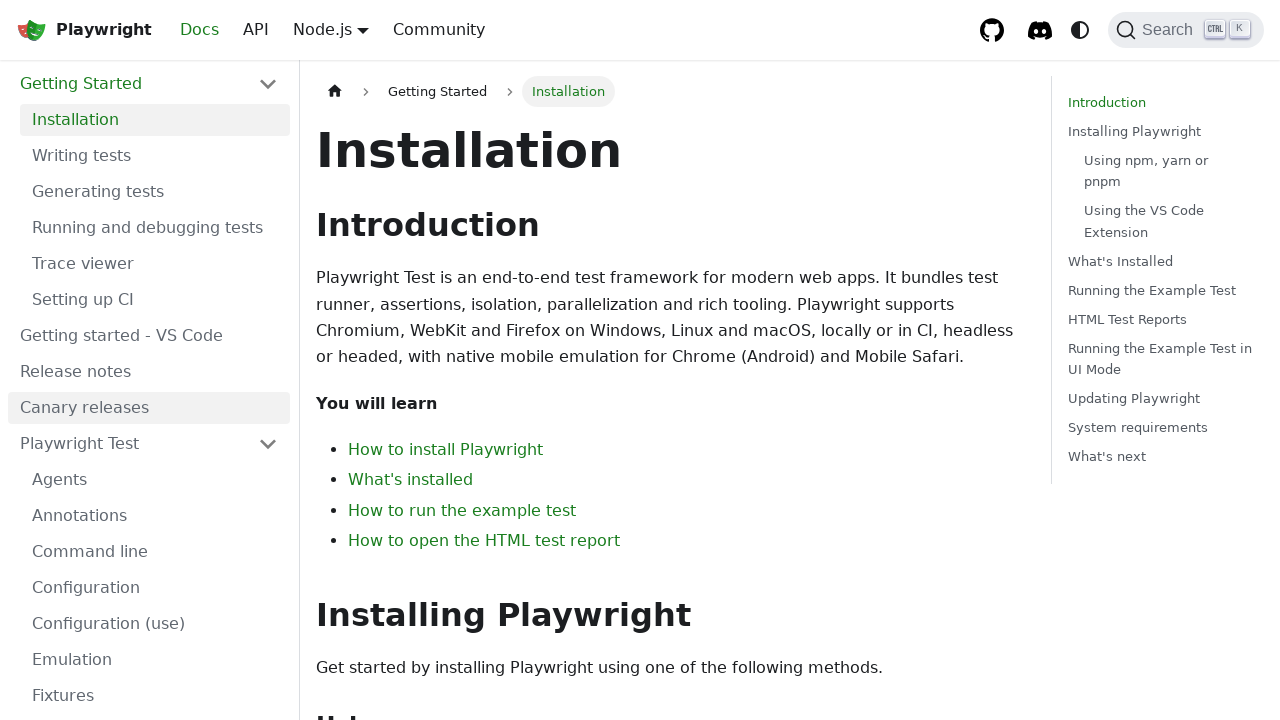